Navigates to Daraz website and maximizes the browser window

Starting URL: https://www.daraz.com.bd/

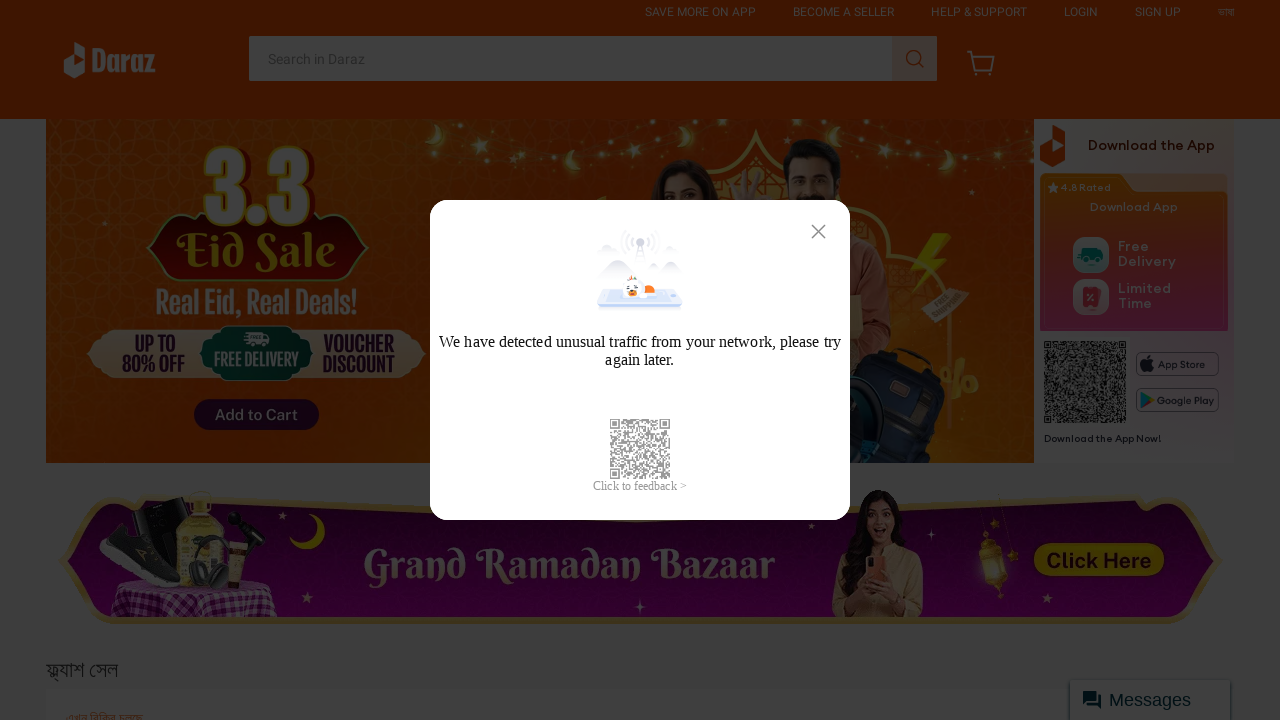

Navigated to Daraz website (https://www.daraz.com.bd/)
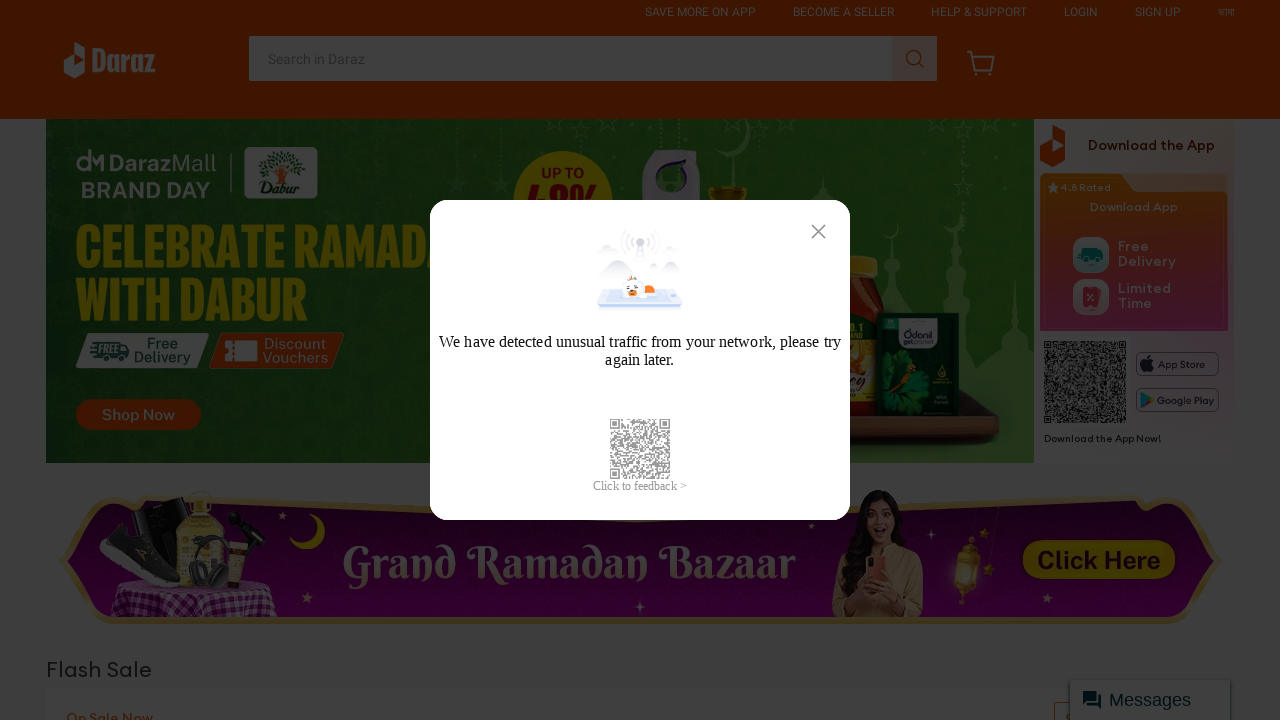

Maximized browser window
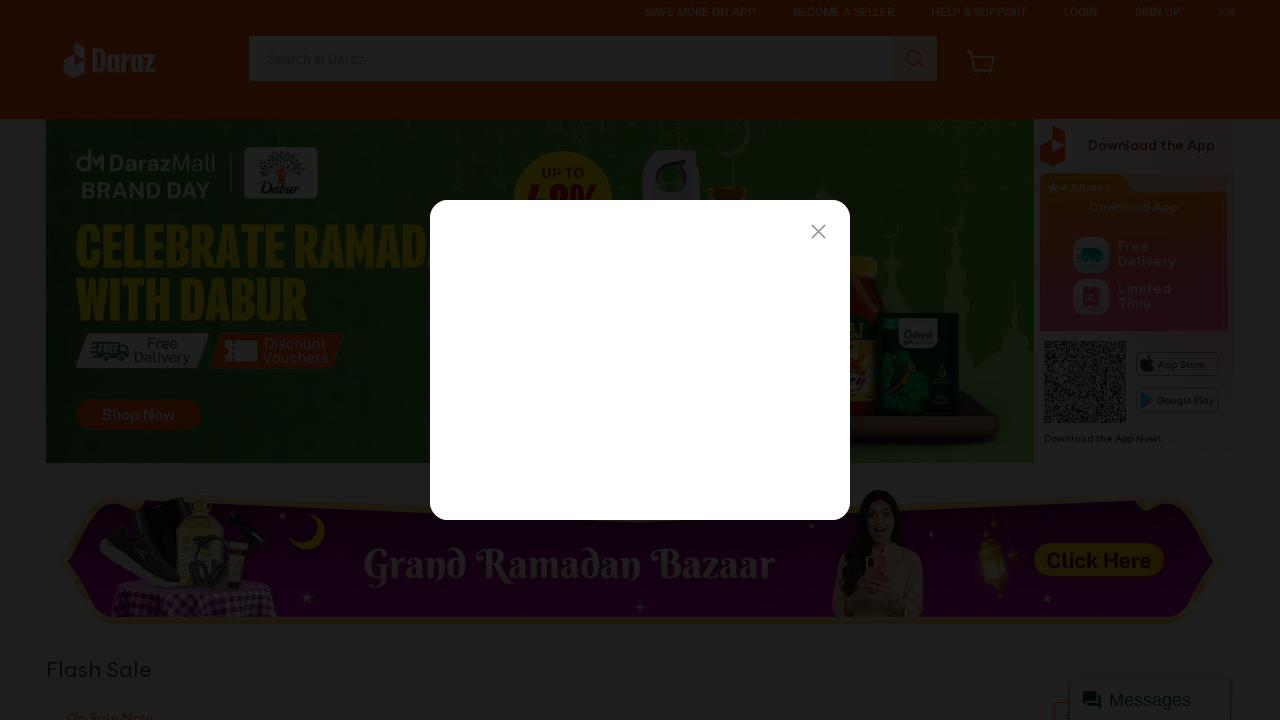

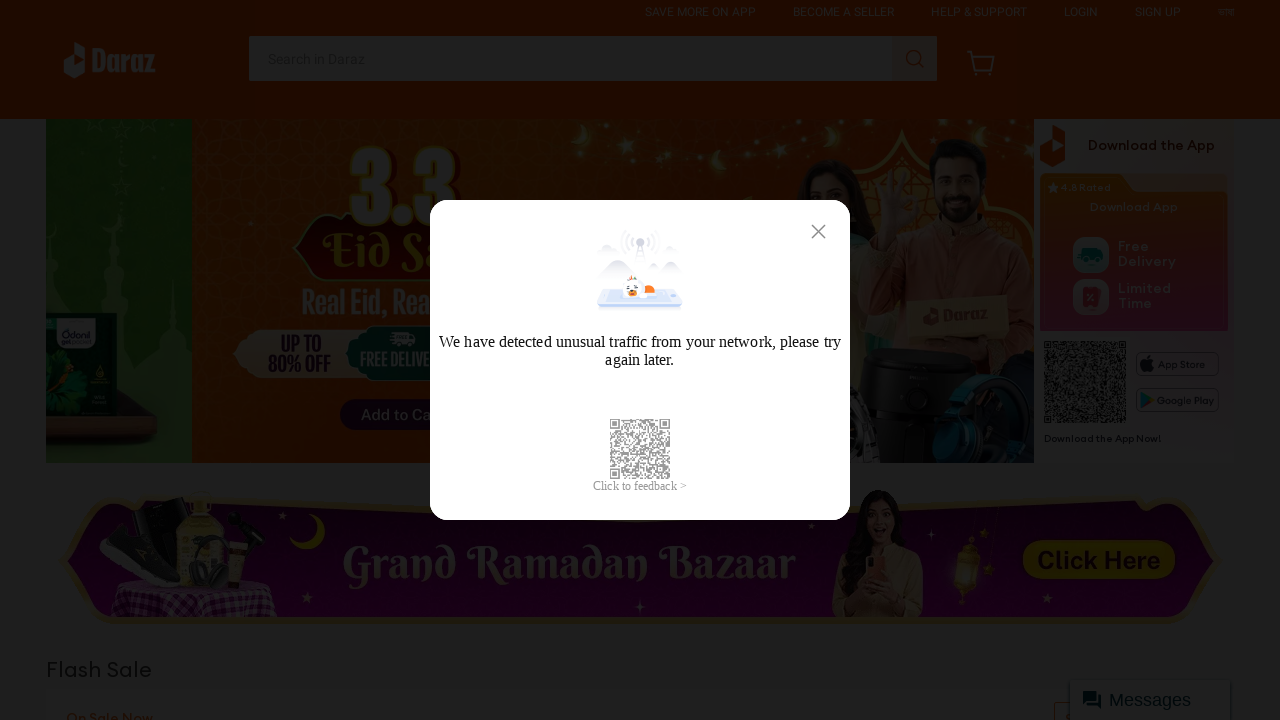